Drags a wheel element and drops it into a box container

Starting URL: https://dgotlieb.github.io/Actions

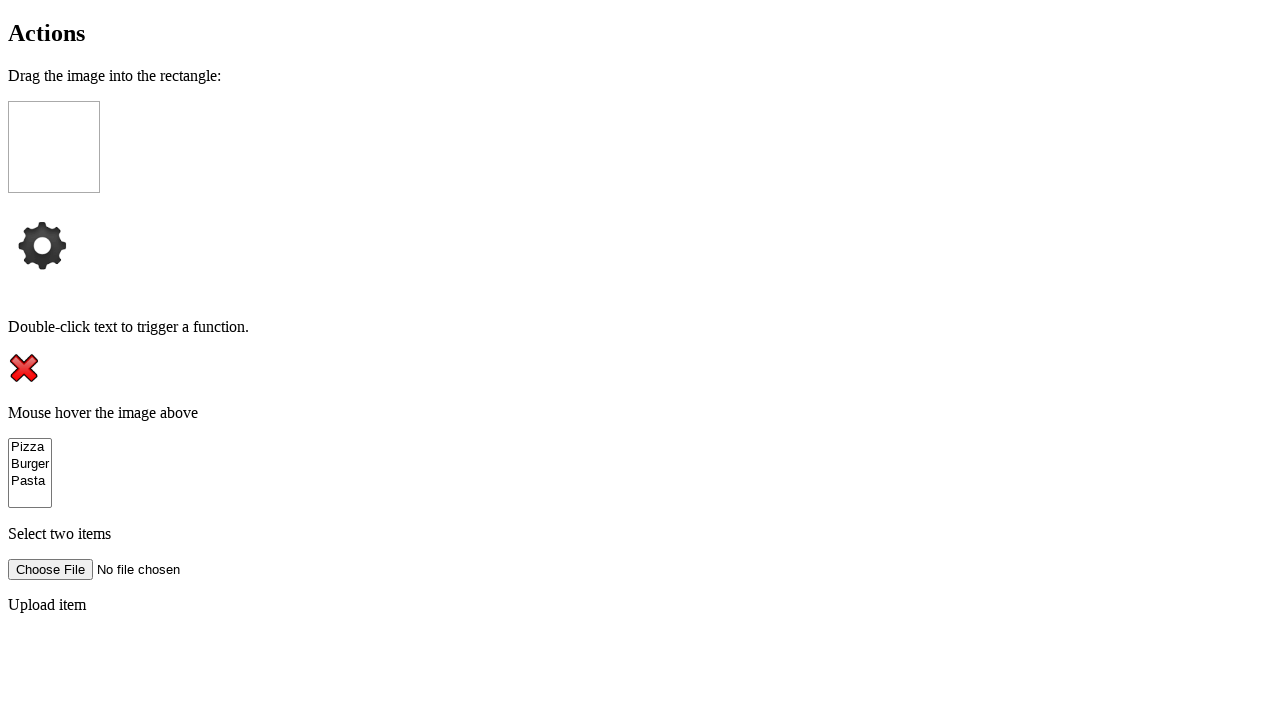

Navigated to Actions demo page
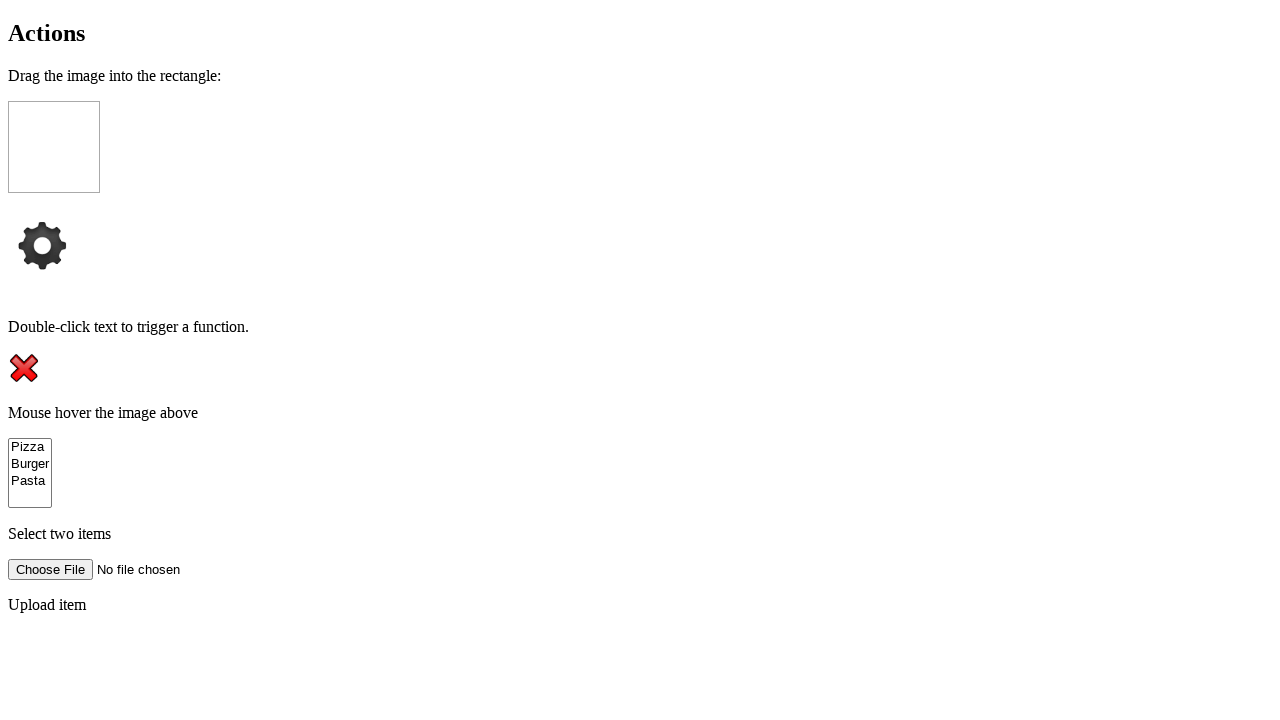

Located wheel element with id 'drag1'
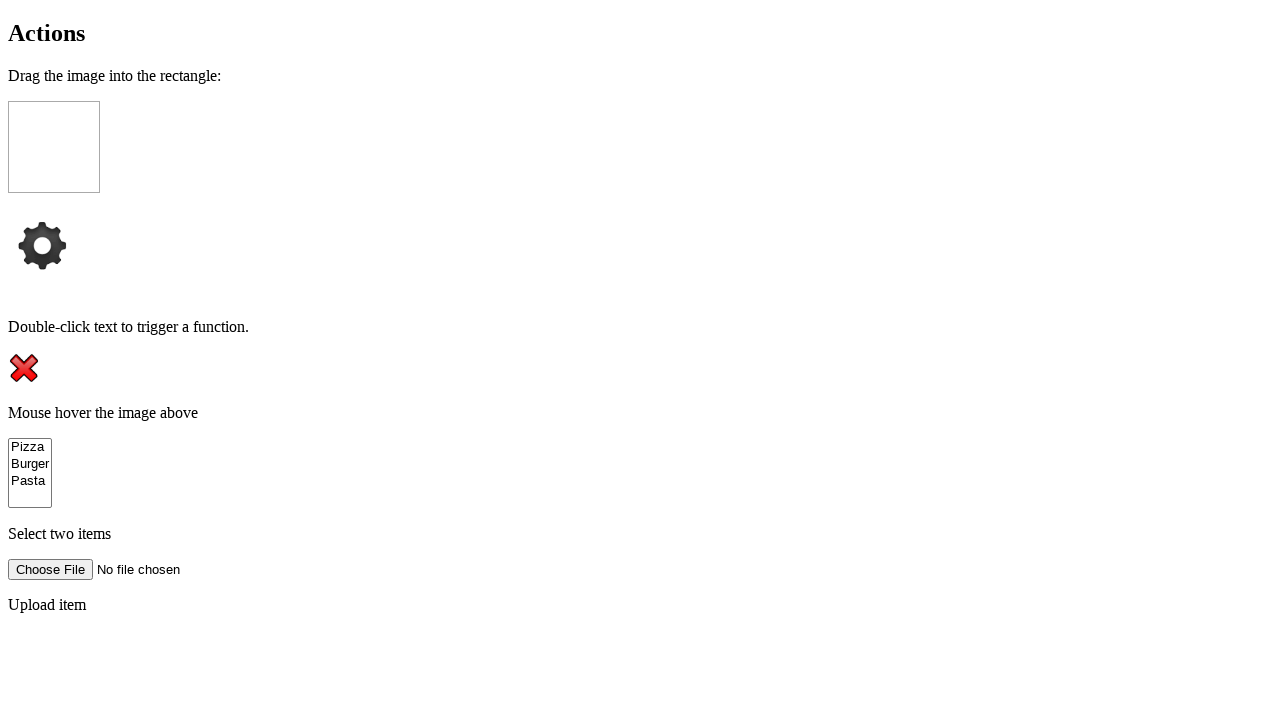

Located box container with id 'div1'
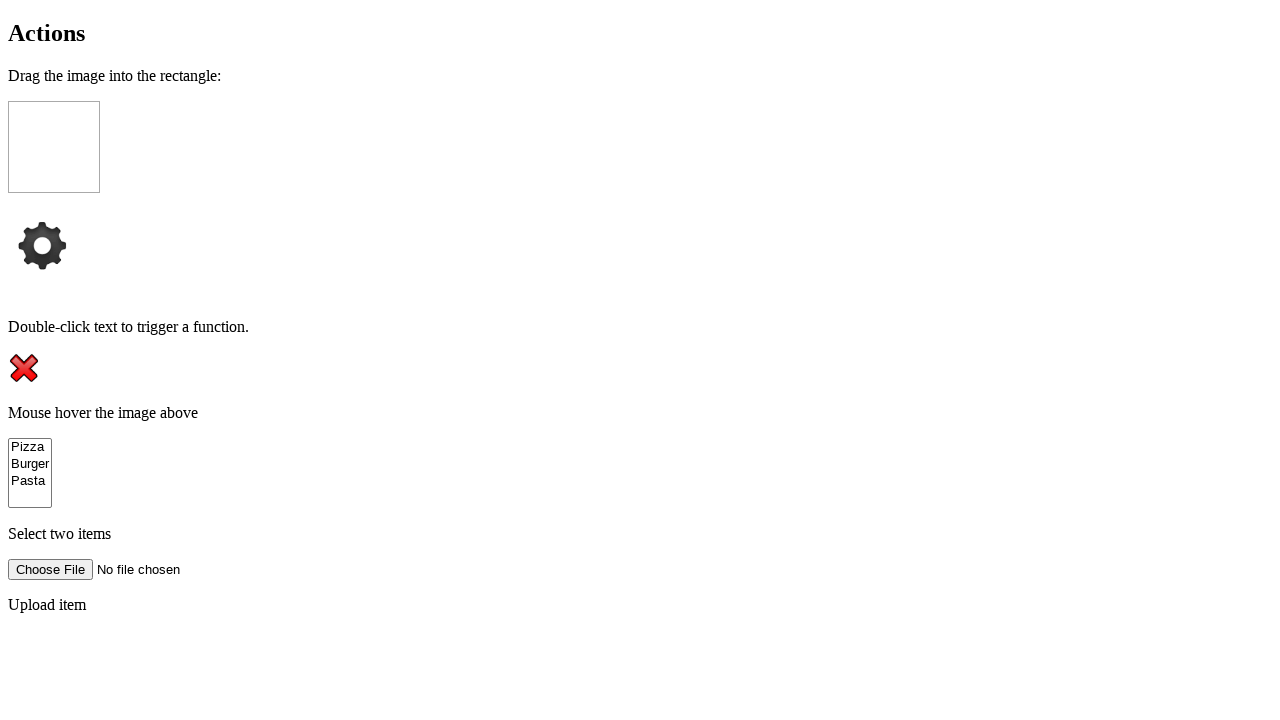

Dragged wheel element and dropped it into box container at (54, 147)
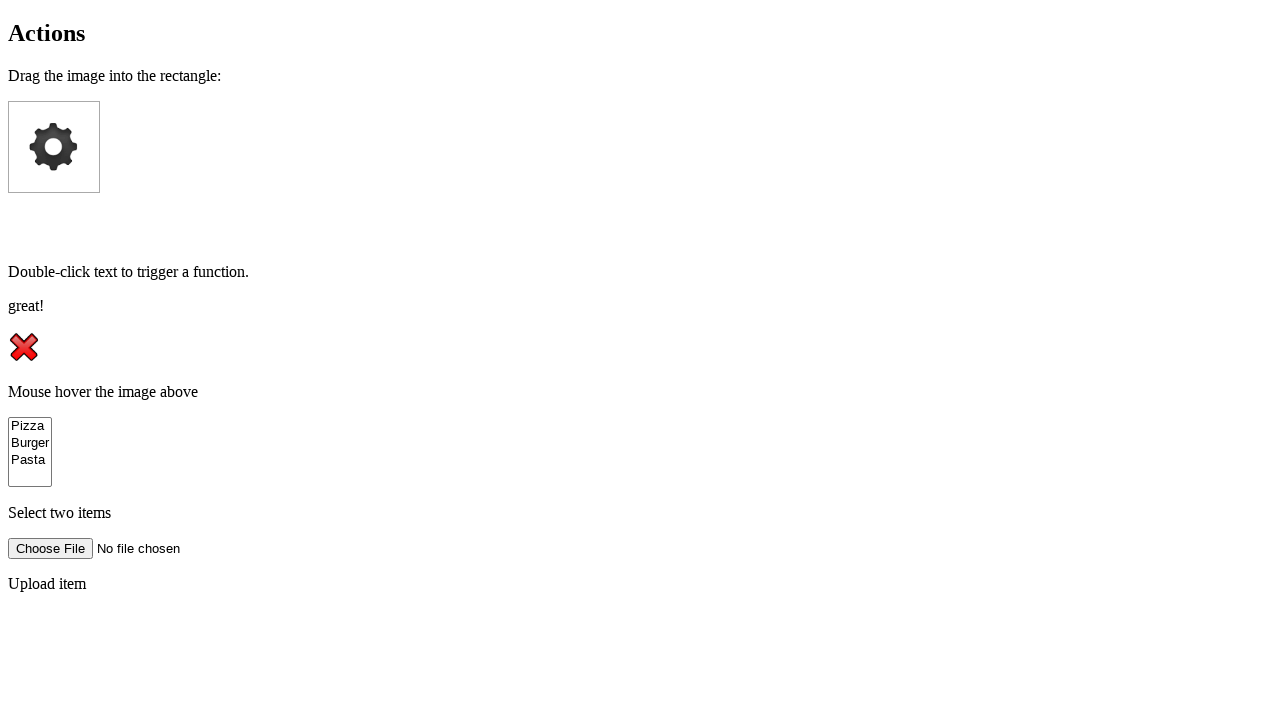

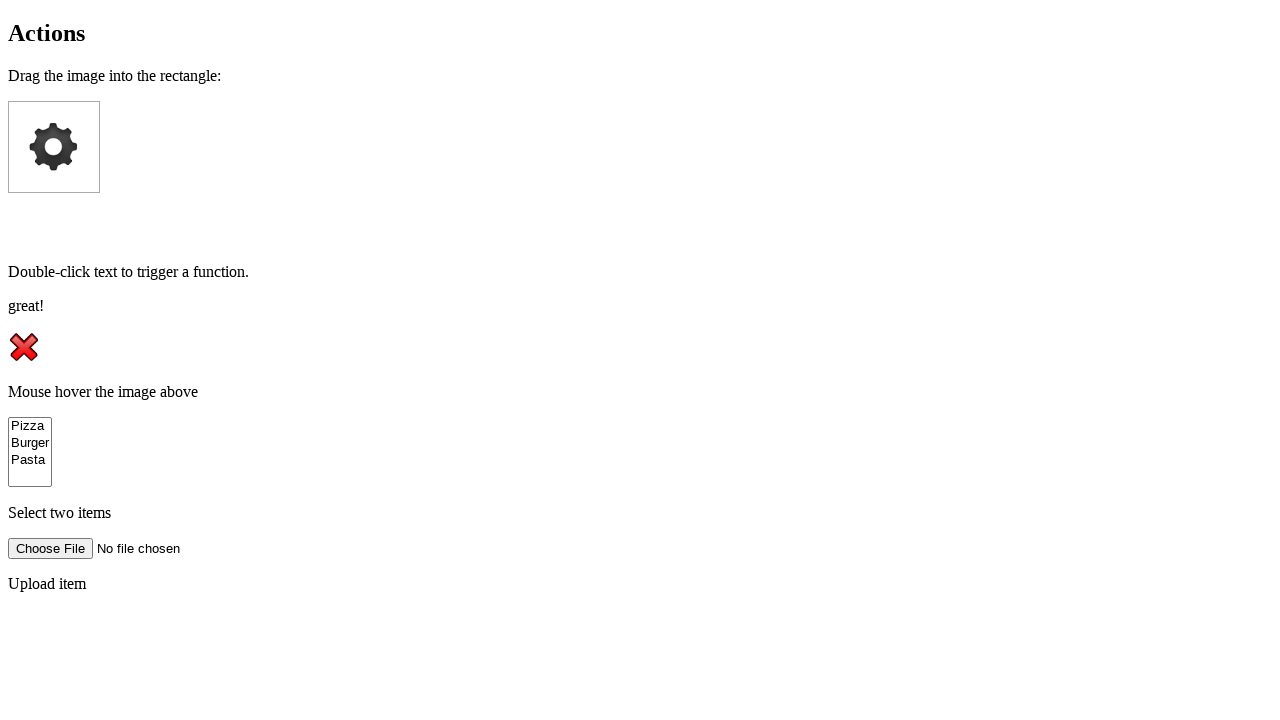